Tests a text box form by filling in full name, email, current address, and permanent address fields, then submits and verifies the displayed output.

Starting URL: https://demoqa.com/text-box

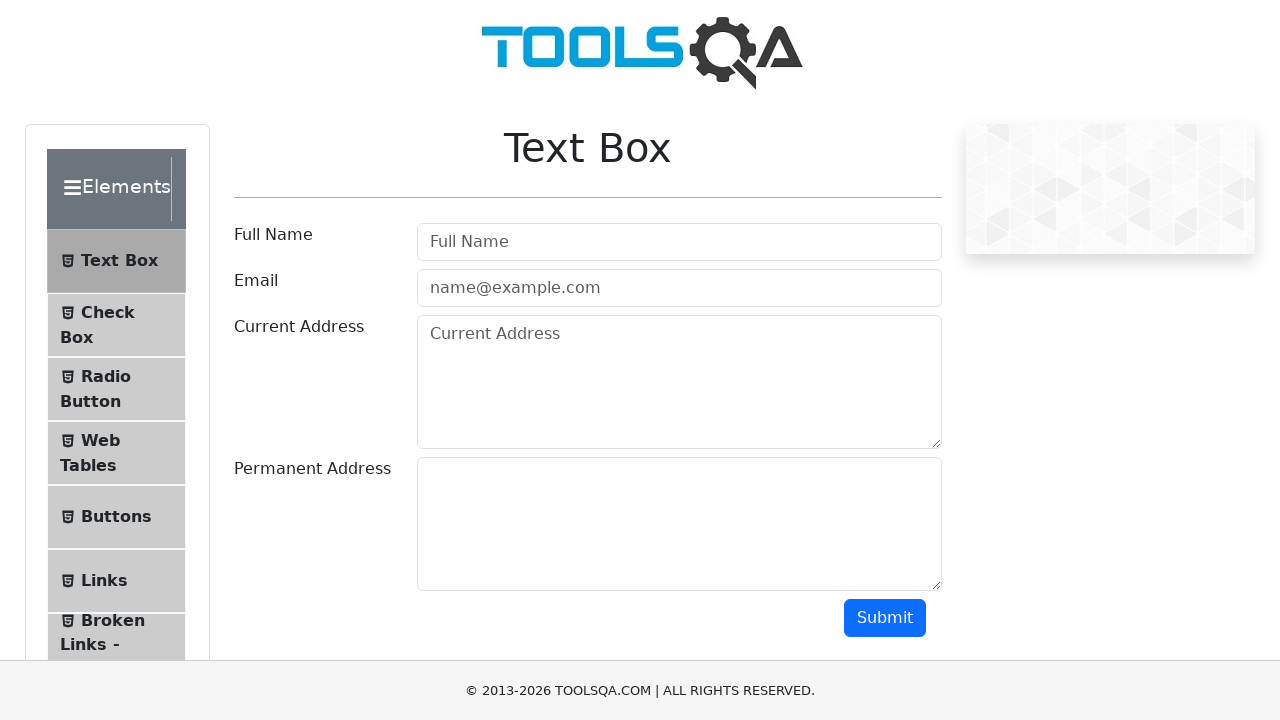

Filled full name field with 'Akiko' on #userName
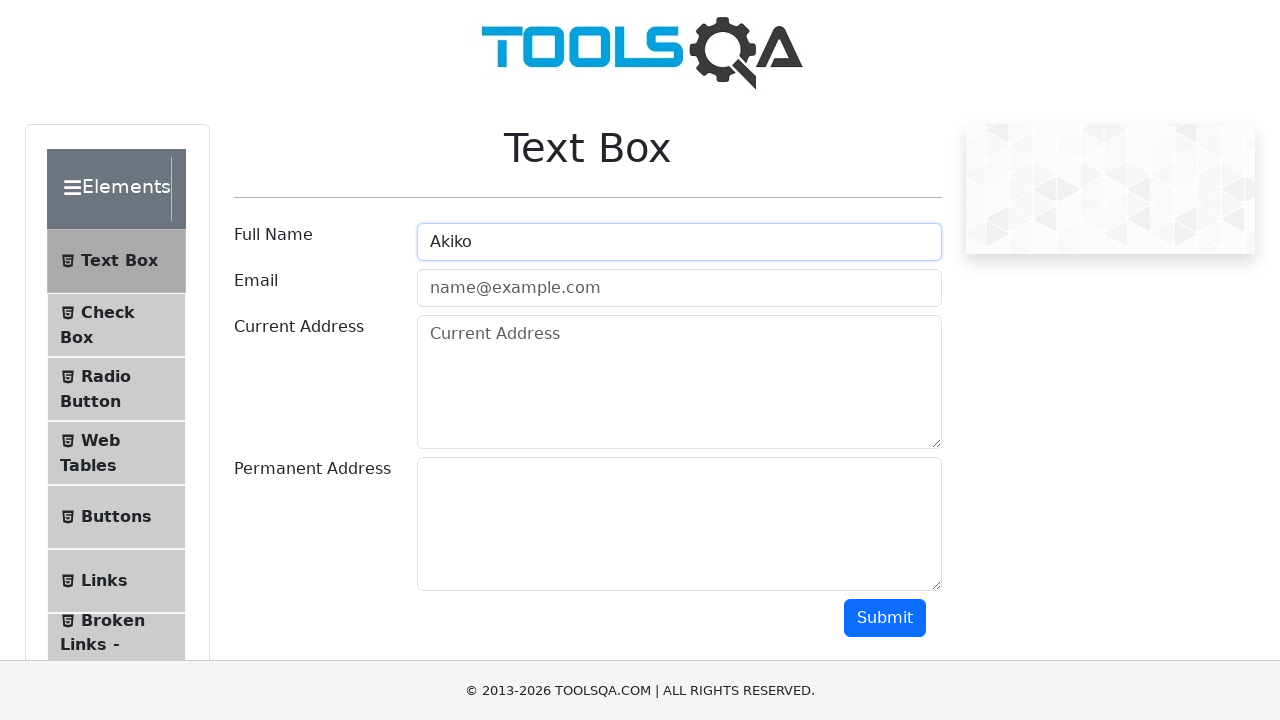

Filled email field with 'Akiko@gmail.com' on #userEmail
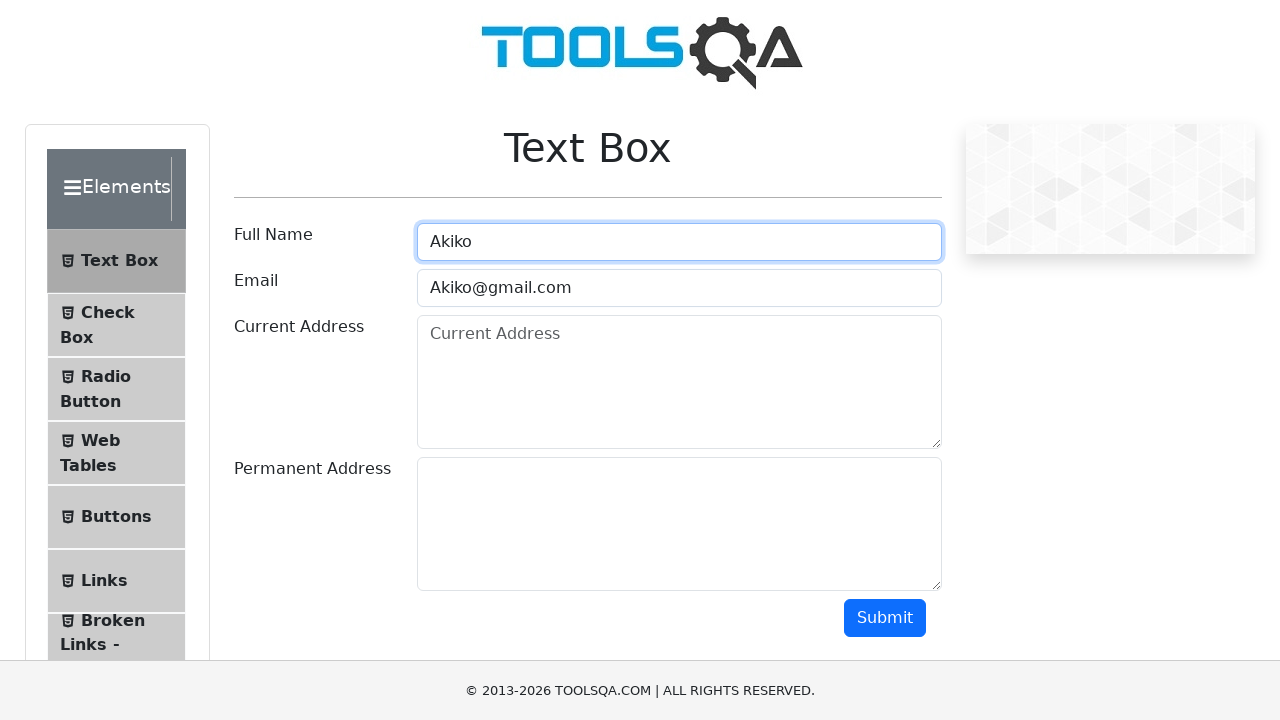

Filled current address field with 'USA' on #currentAddress
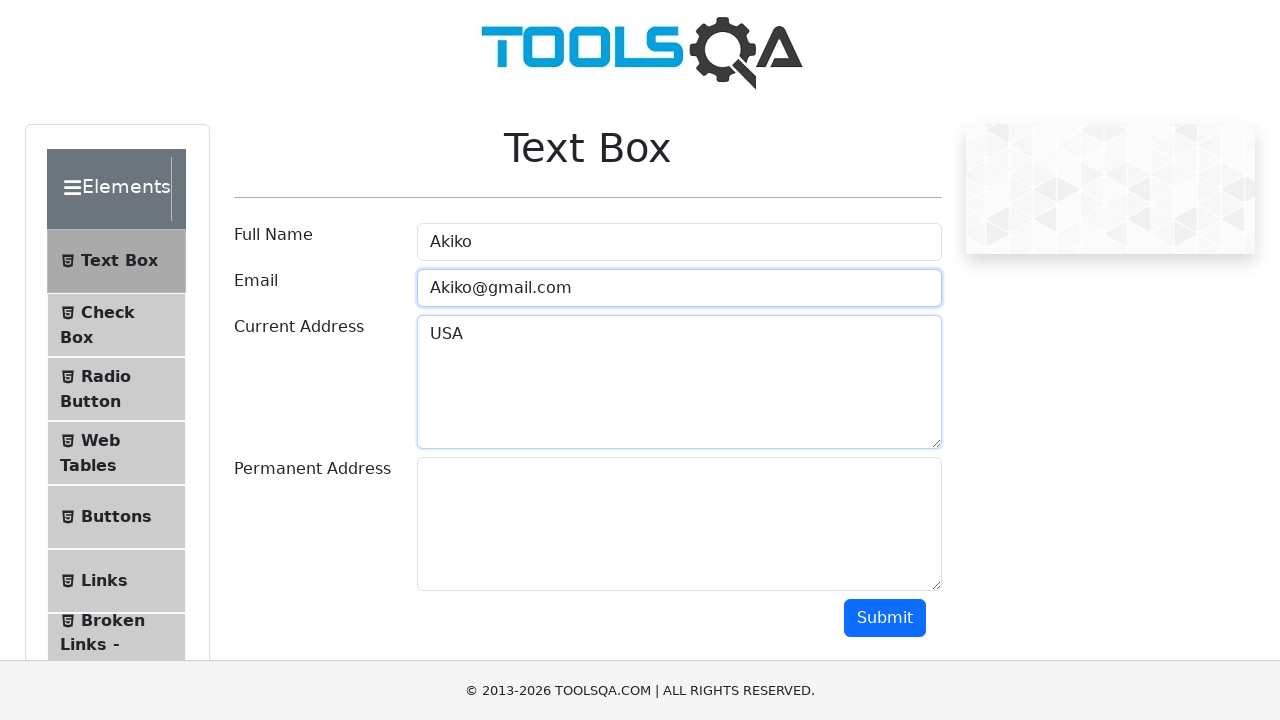

Filled permanent address field with 'USA1' on #permanentAddress
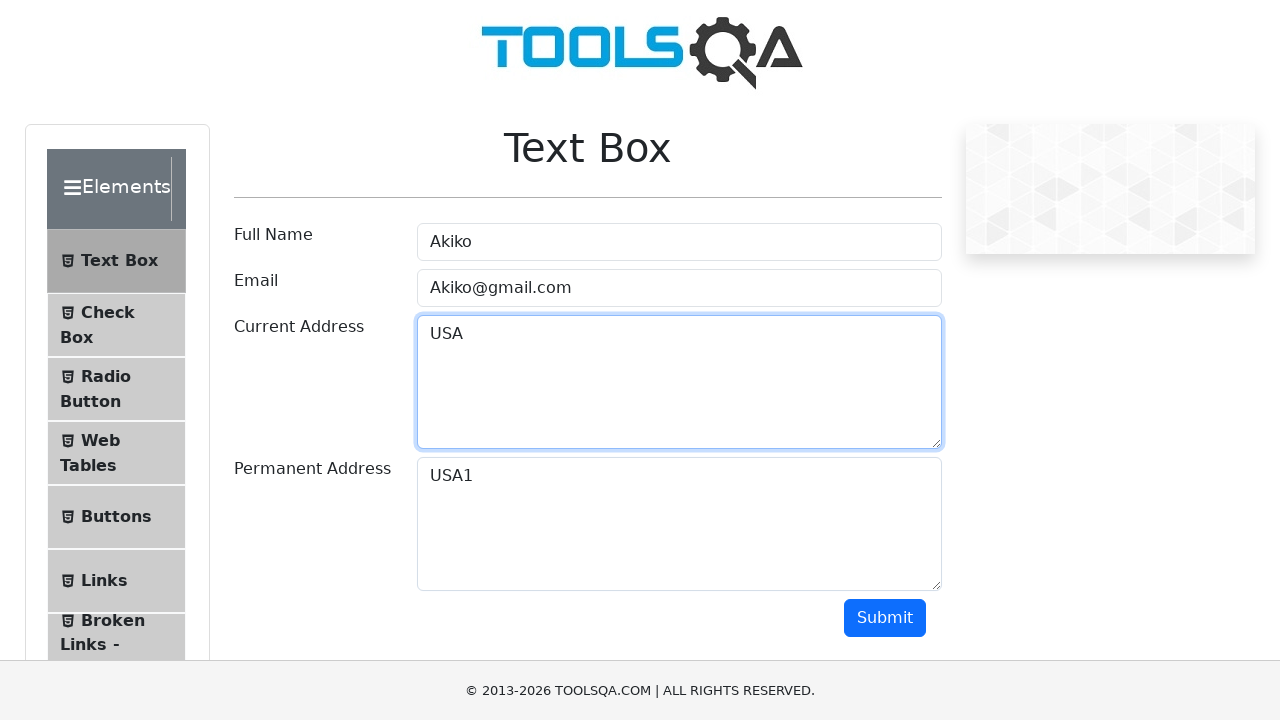

Clicked submit button to submit the form at (885, 618) on #submit
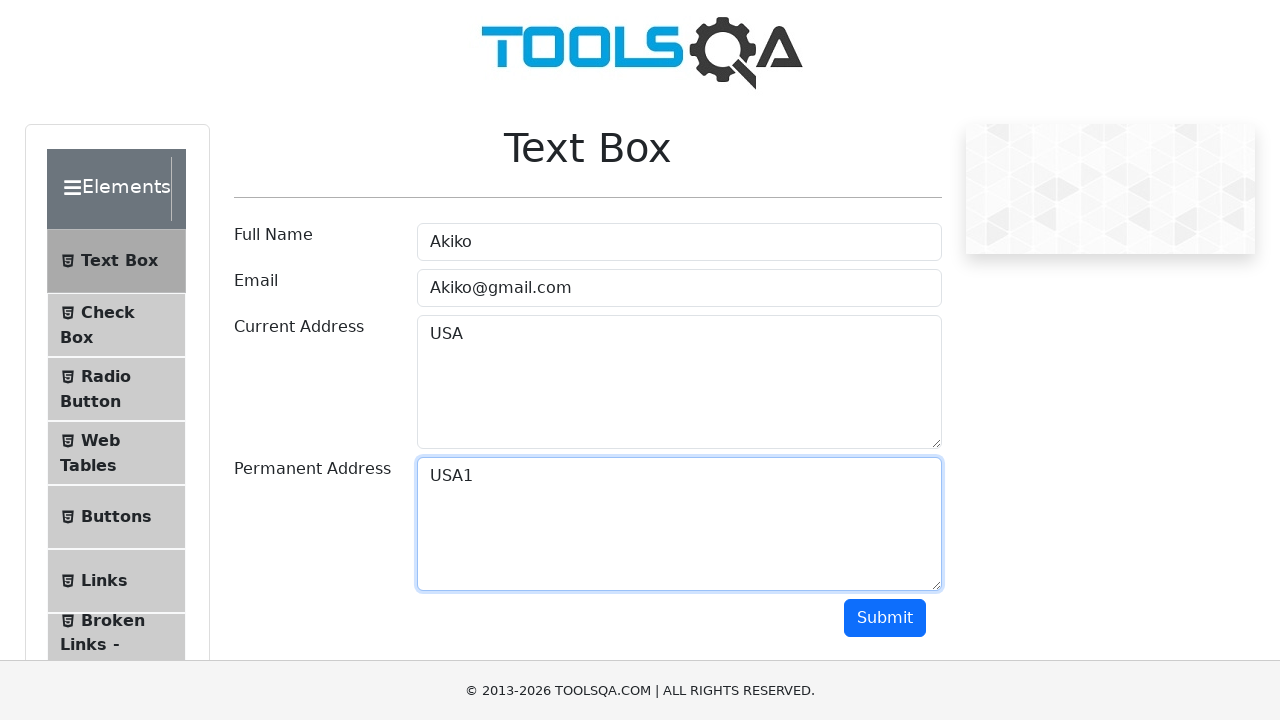

Form submission results loaded and verified
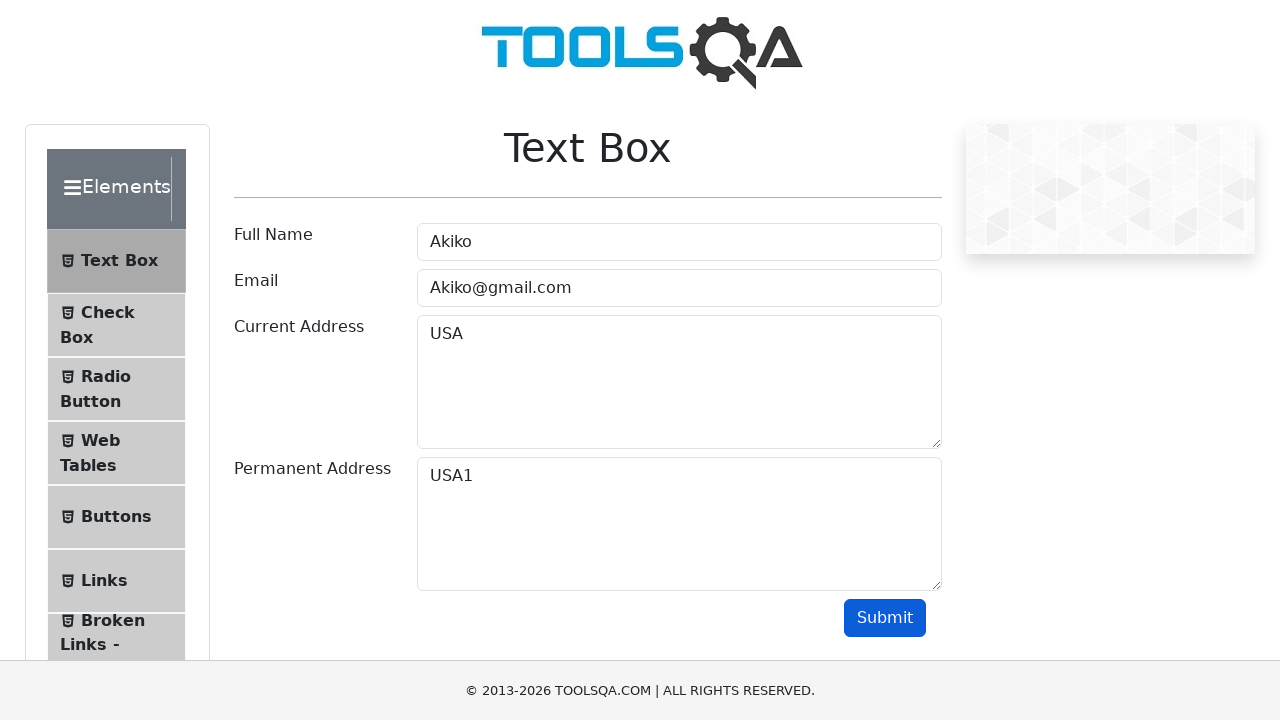

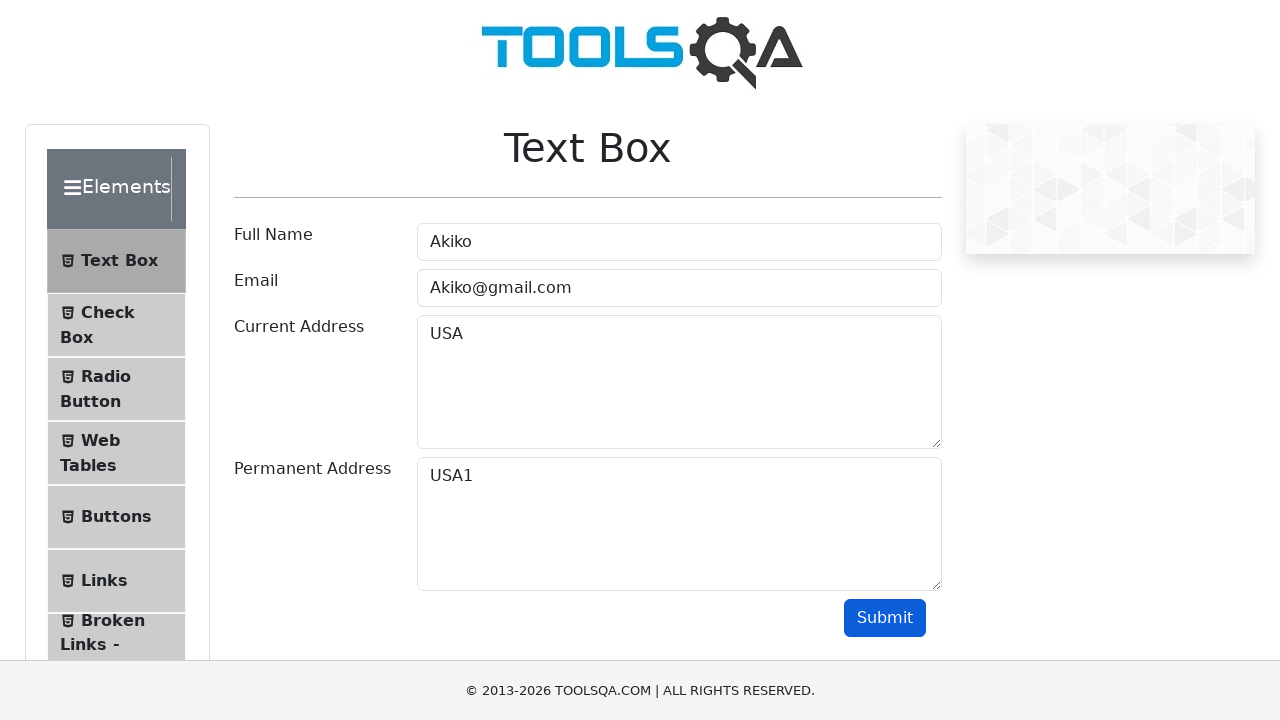